Tests search functionality on mamcupy.com by entering a search term "кружка" (mug in Russian) and verifying that search results contain the search term

Starting URL: https://mamcupy.com/

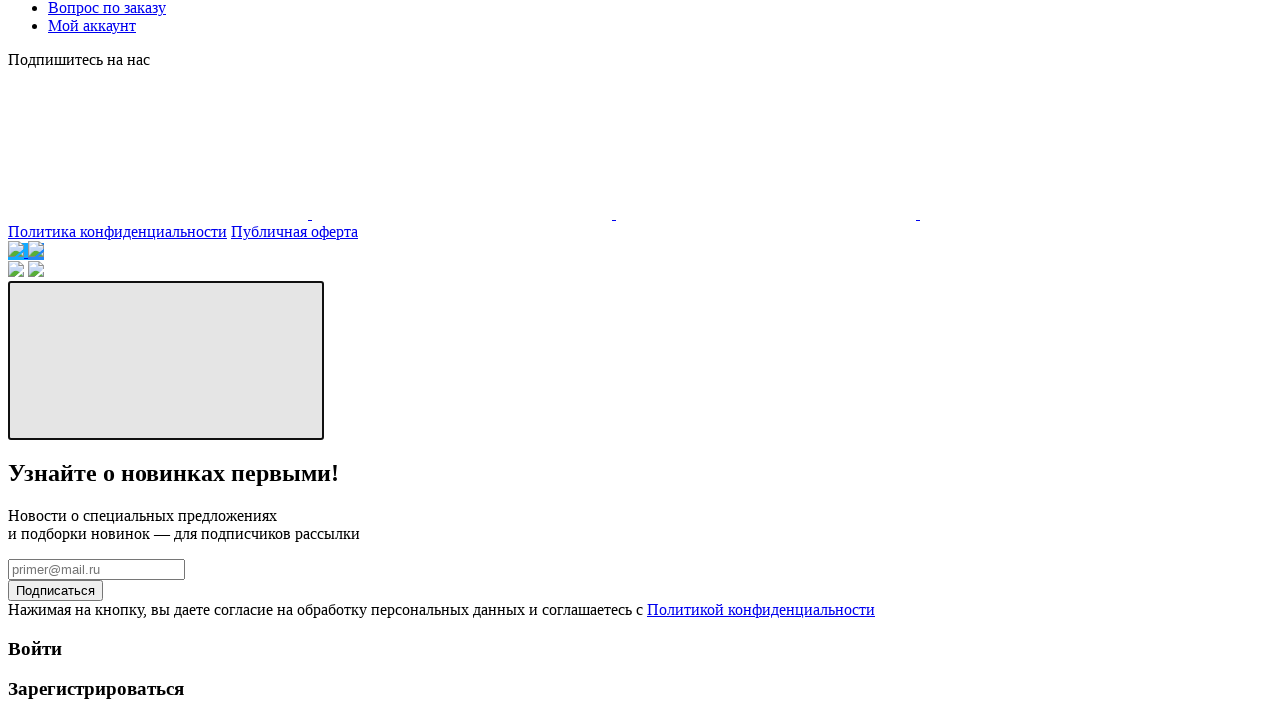

Filled search input with 'кружка' (mug) on #title-search-input2
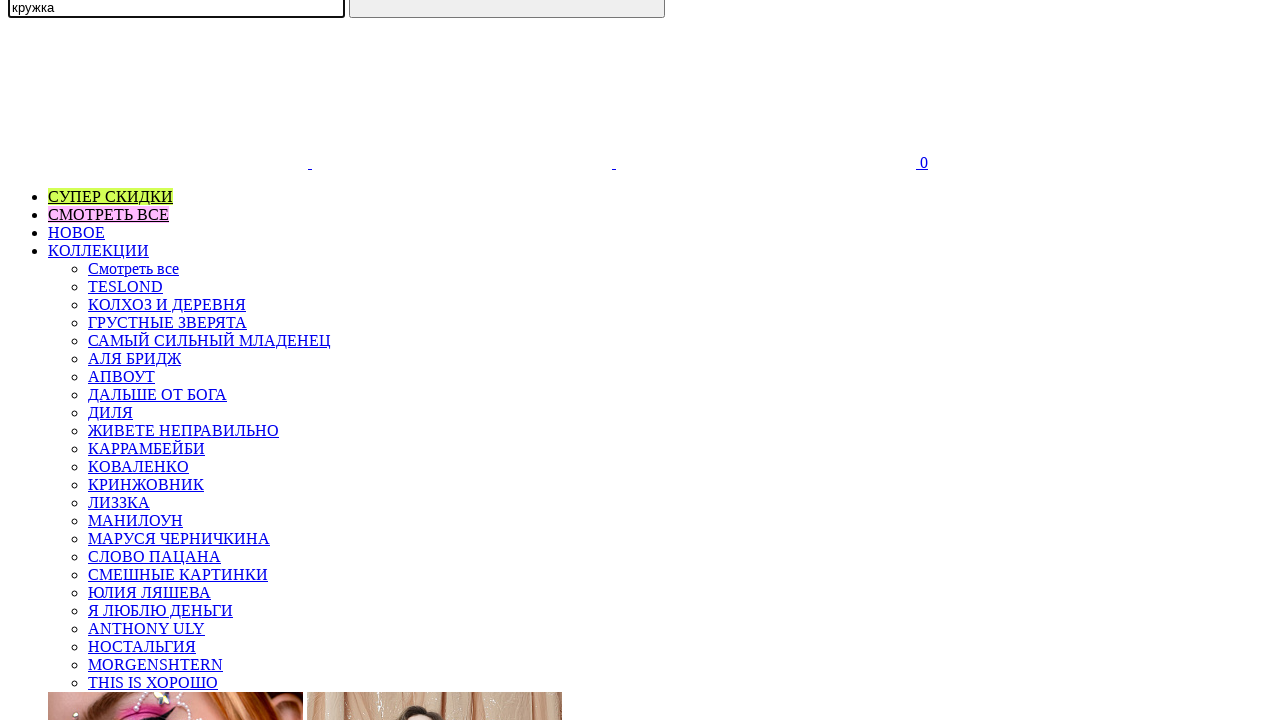

Pressed Enter to submit search on #title-search-input2
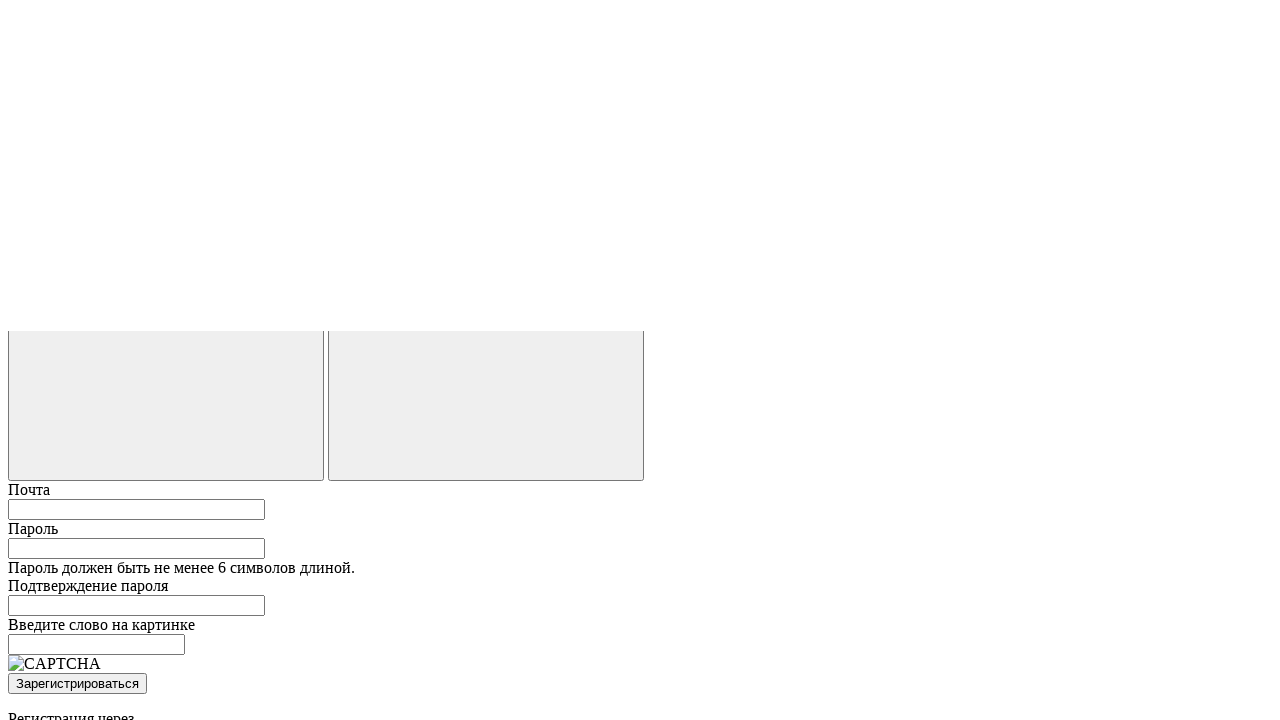

Search results loaded with 'Кружка' term visible
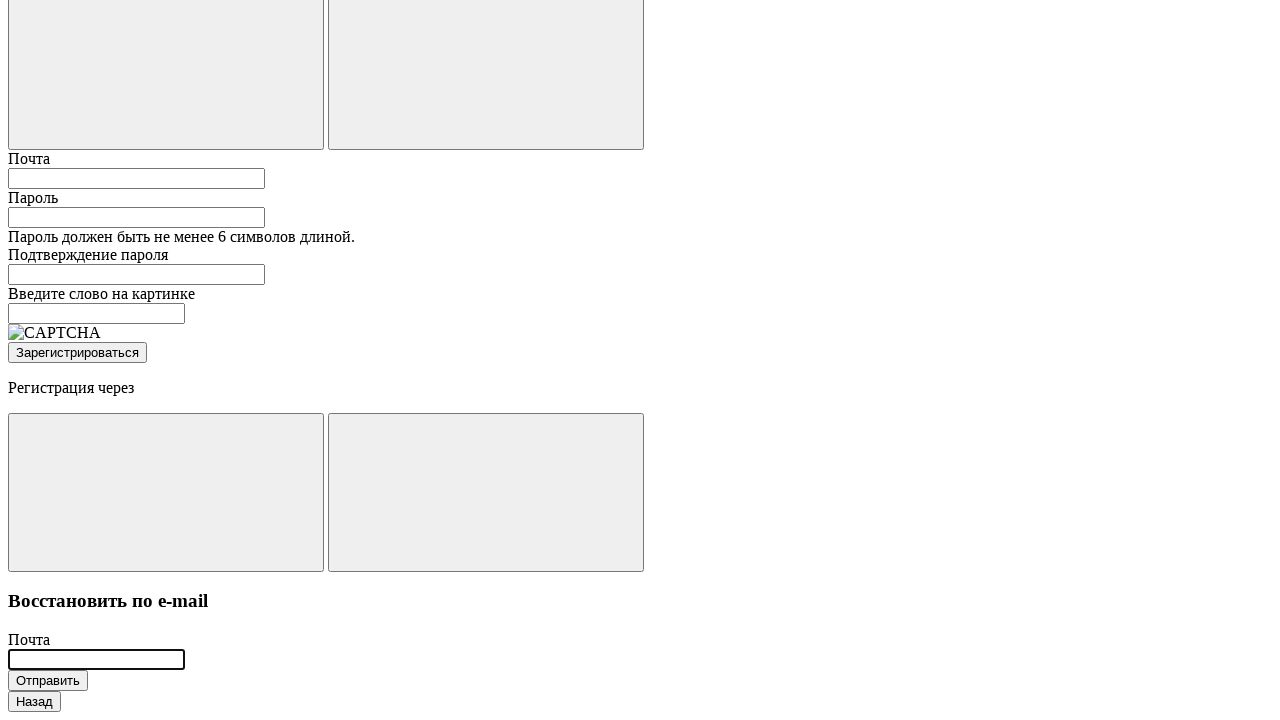

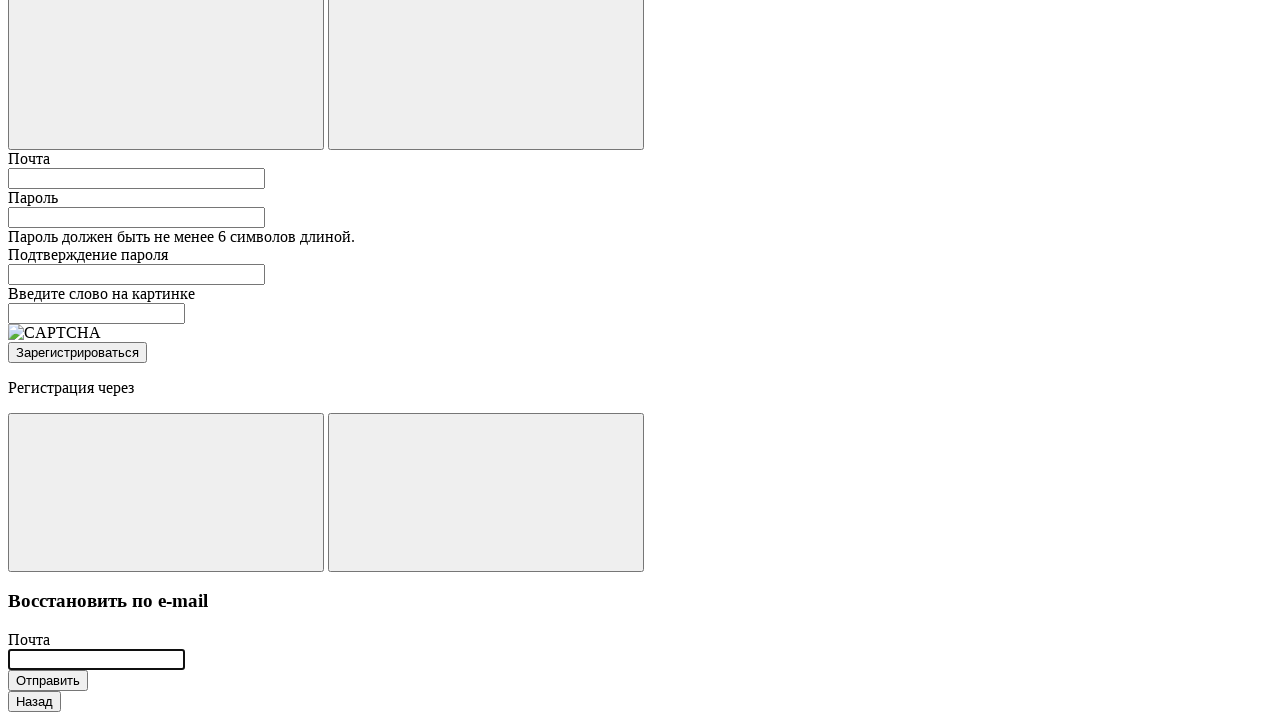